Tests browser window and tab handling by opening new tabs and windows, then switching between them to verify content

Starting URL: https://demoqa.com/browser-windows

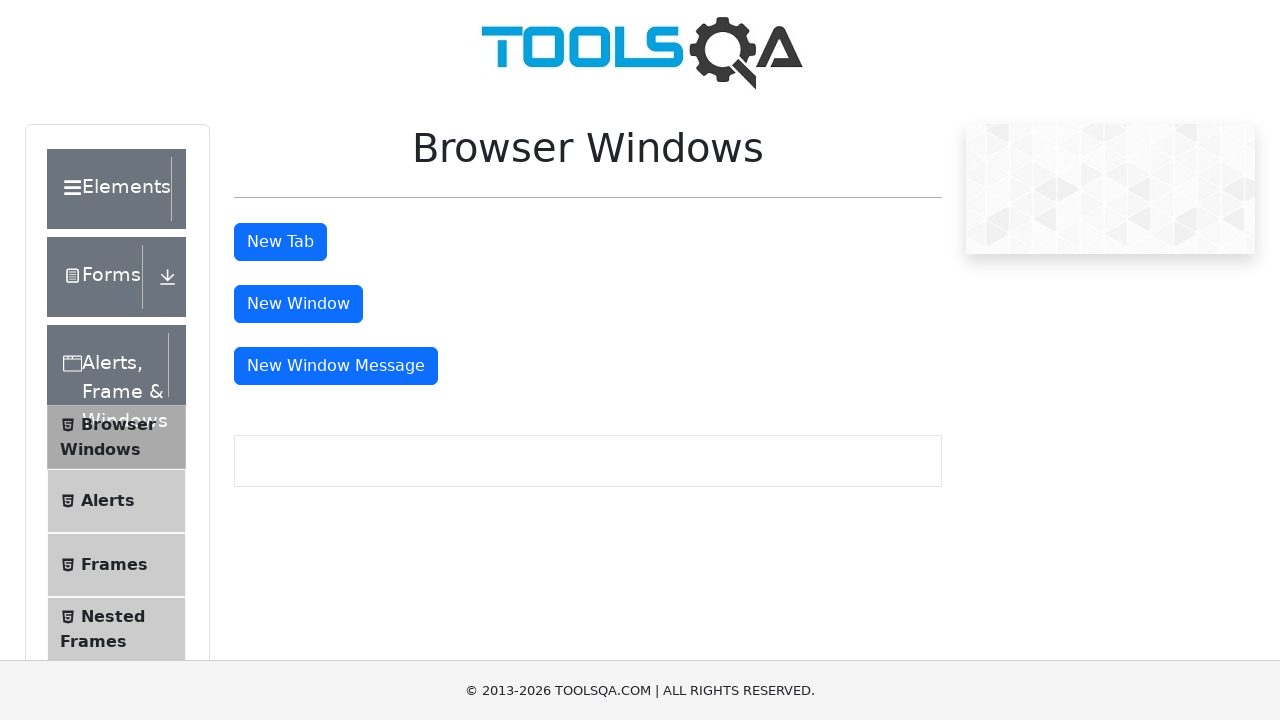

Clicked button to open new tab at (280, 242) on #tabButton
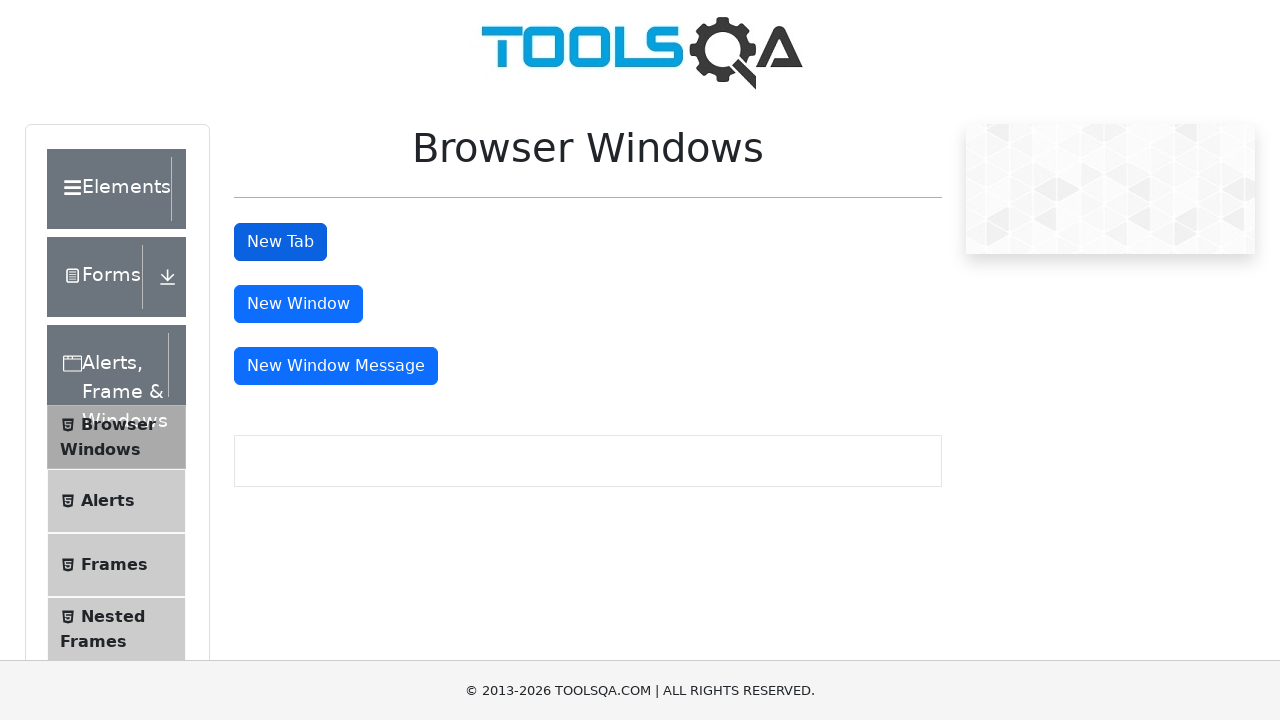

Clicked button to open new window at (298, 304) on button.mt-4.btn.btn-primary
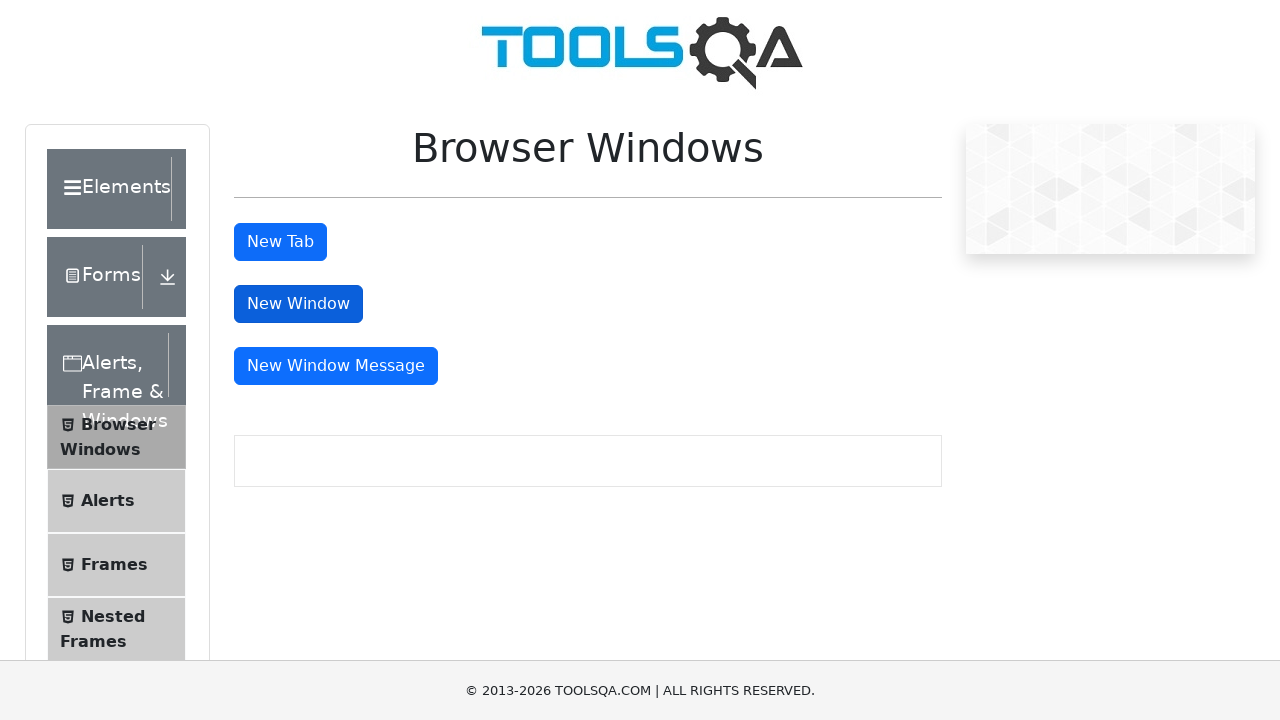

Clicked button to open message window at (336, 366) on #messageWindowButton
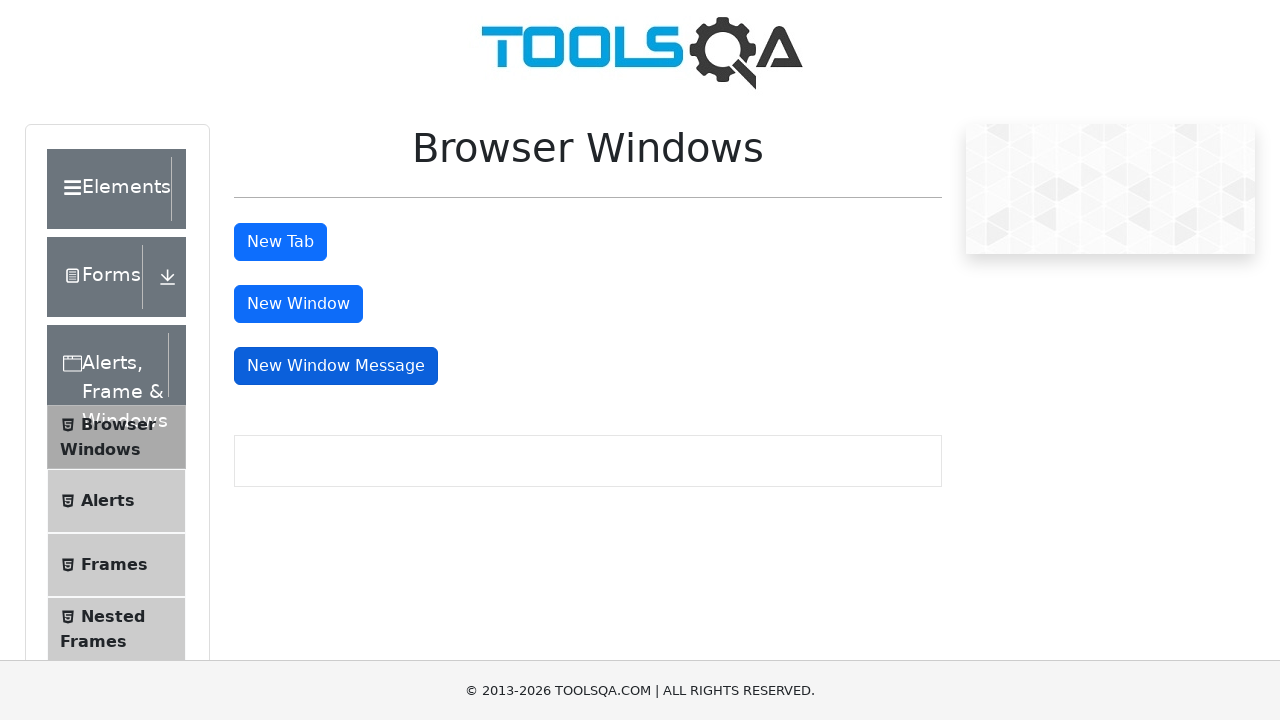

Retrieved all open pages/tabs/windows
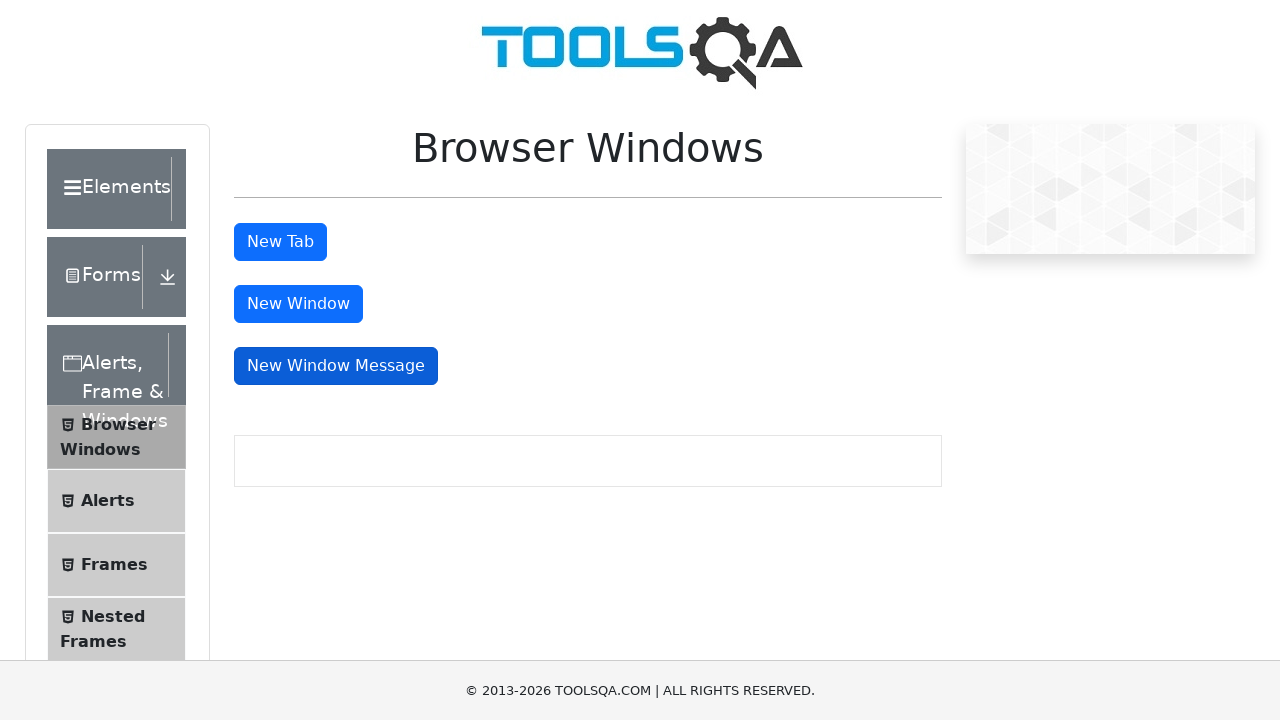

Selected second tab
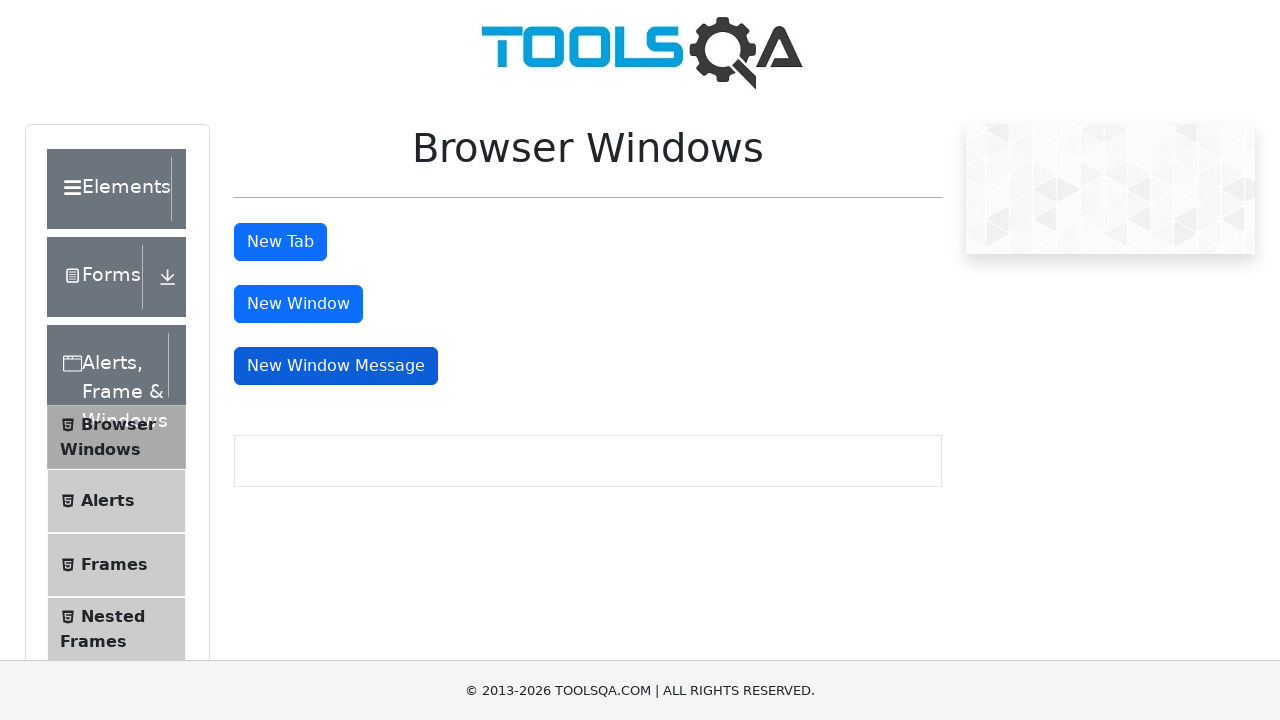

Verified sample heading exists in second tab
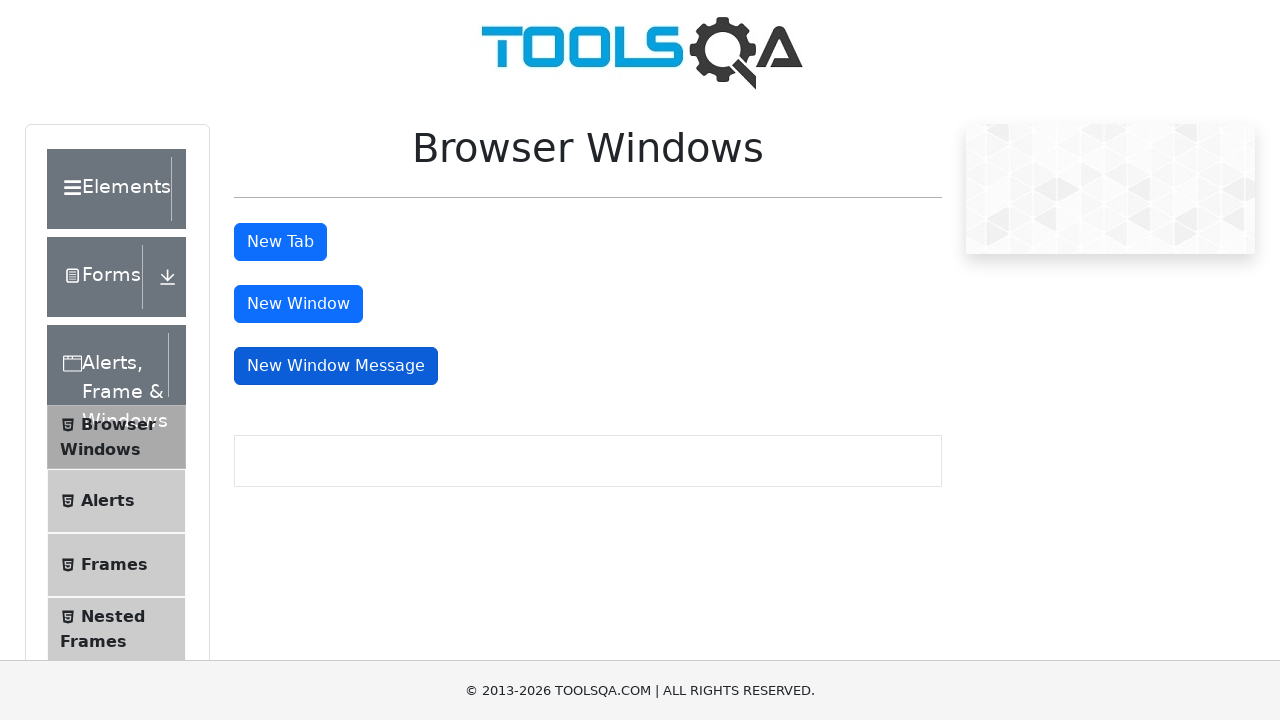

Selected third window
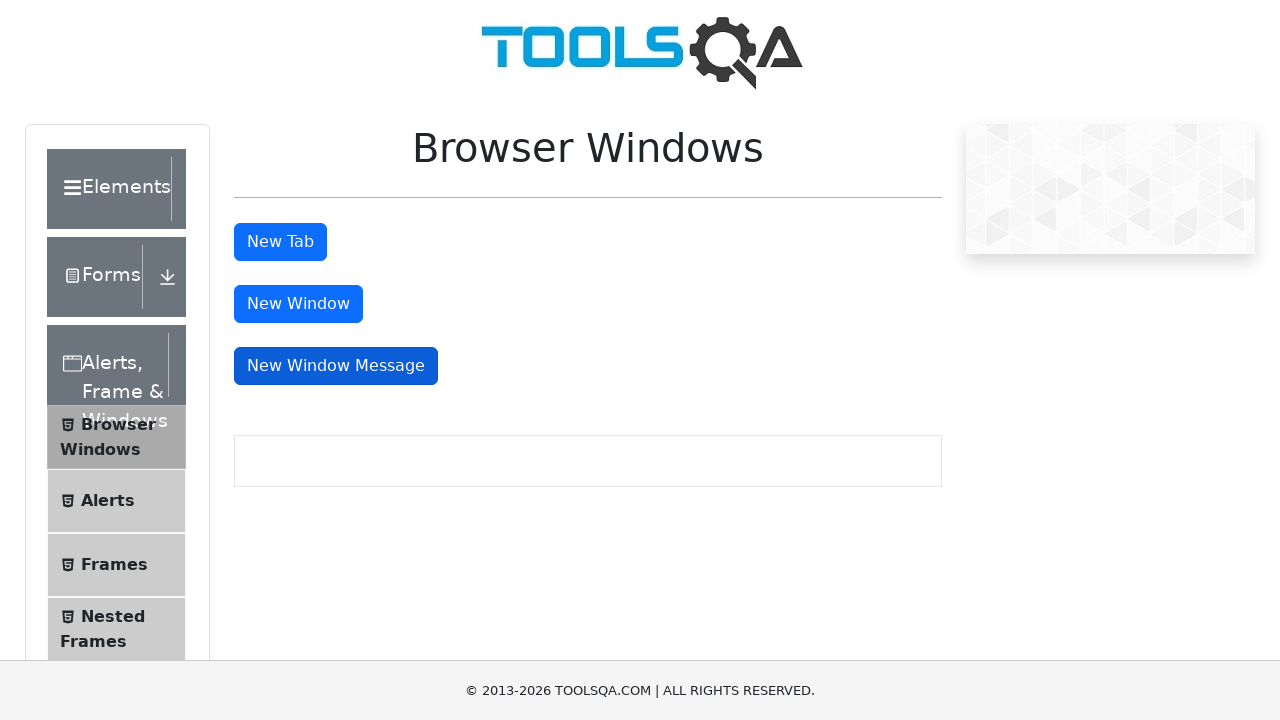

Verified sample heading exists in third window
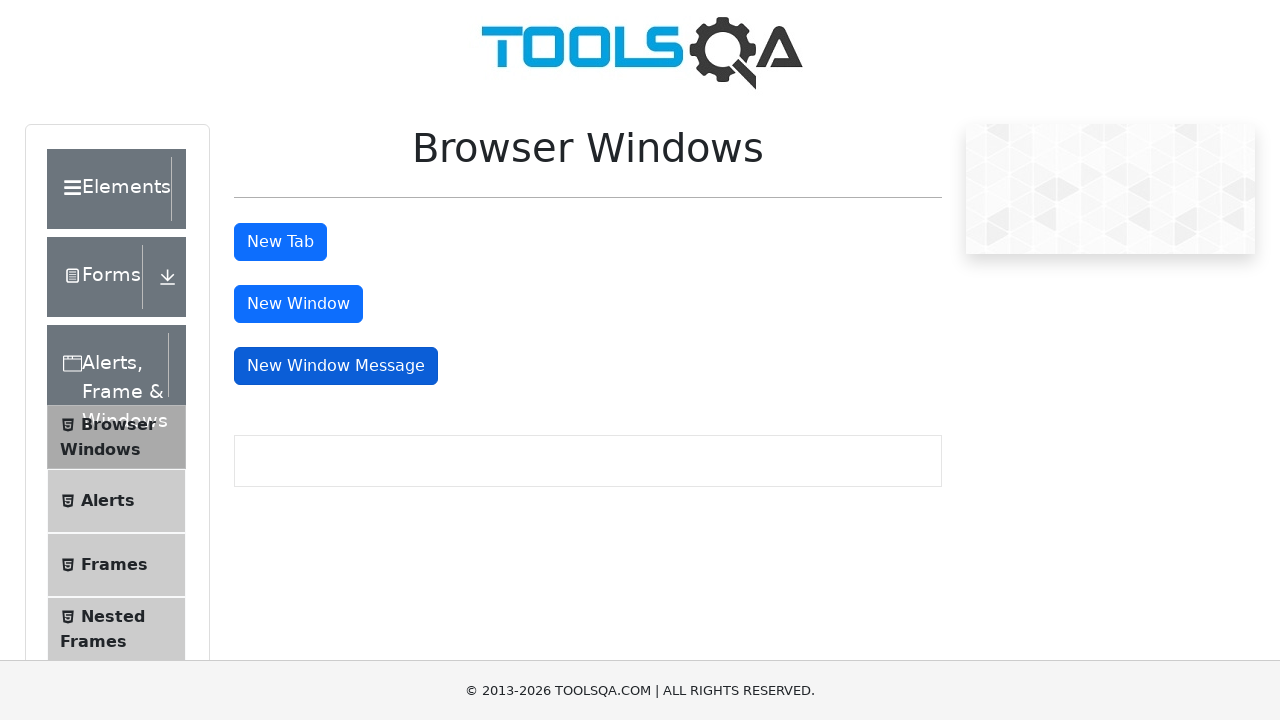

Selected fourth window
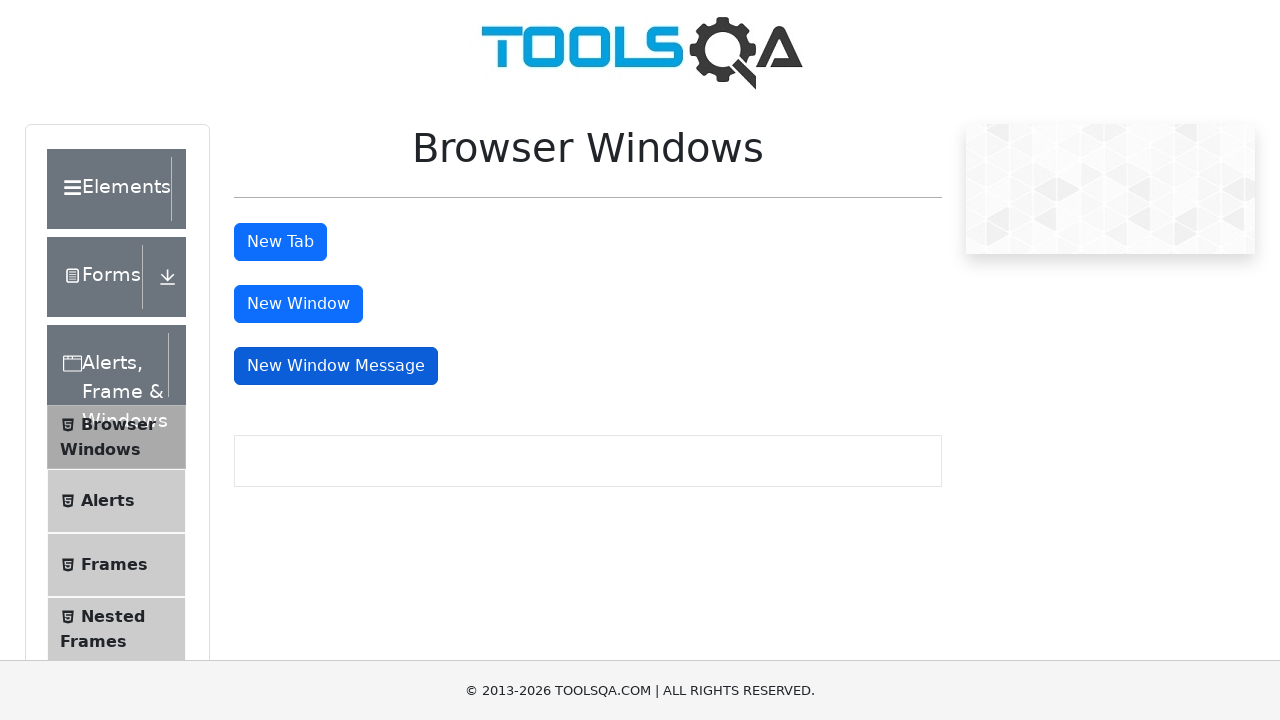

Verified body element exists in fourth window
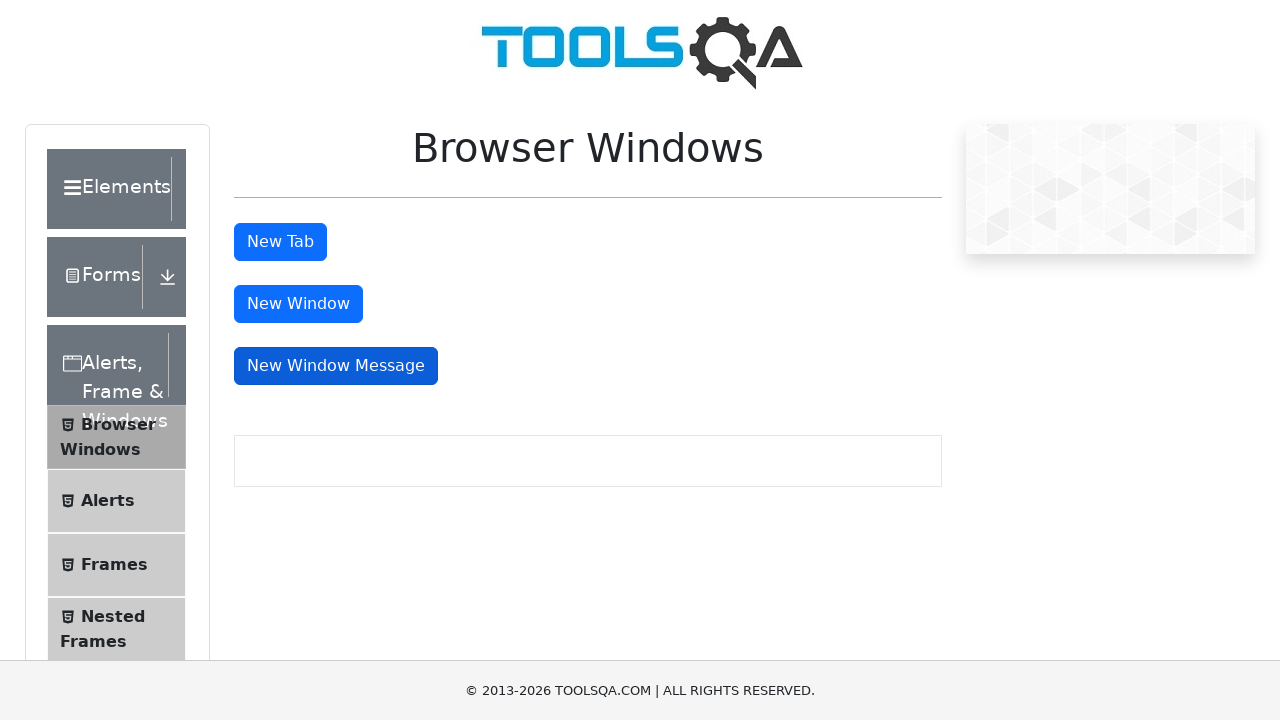

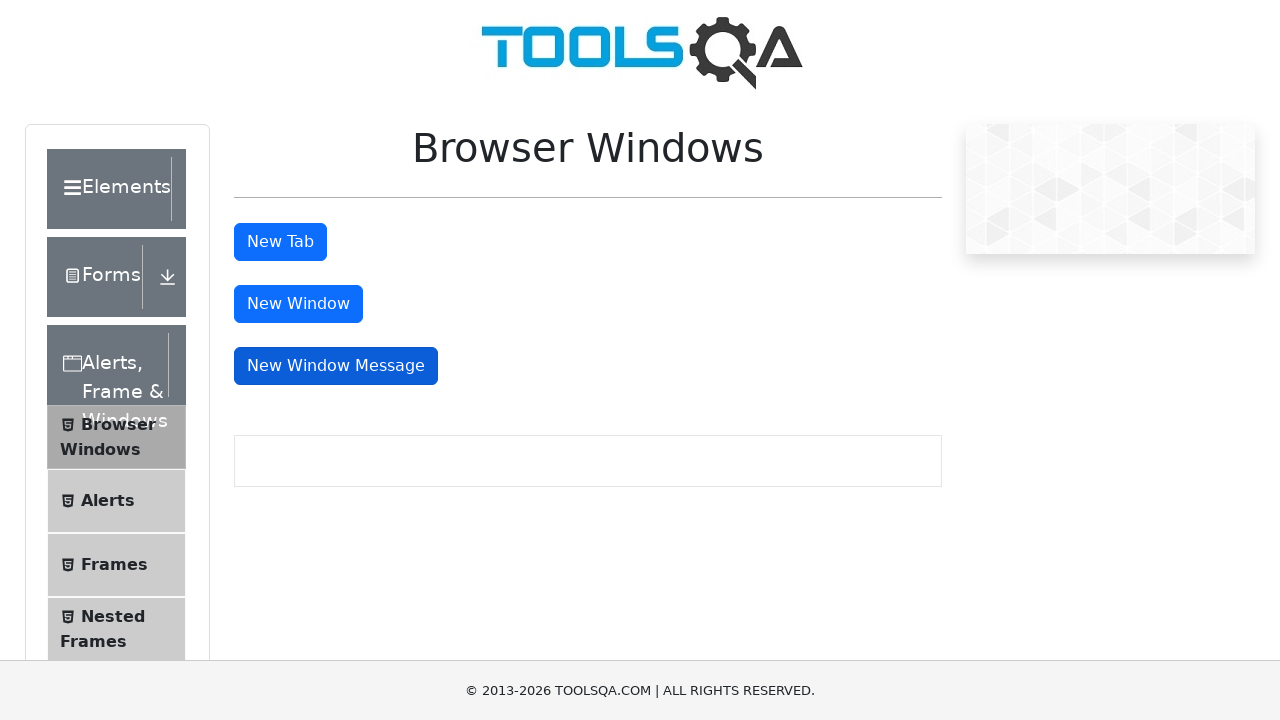